Tests link functionality by clicking a simple link that opens a new tab, then closing it and returning to the original tab. Also tests dynamic link.

Starting URL: https://demoqa.com/links

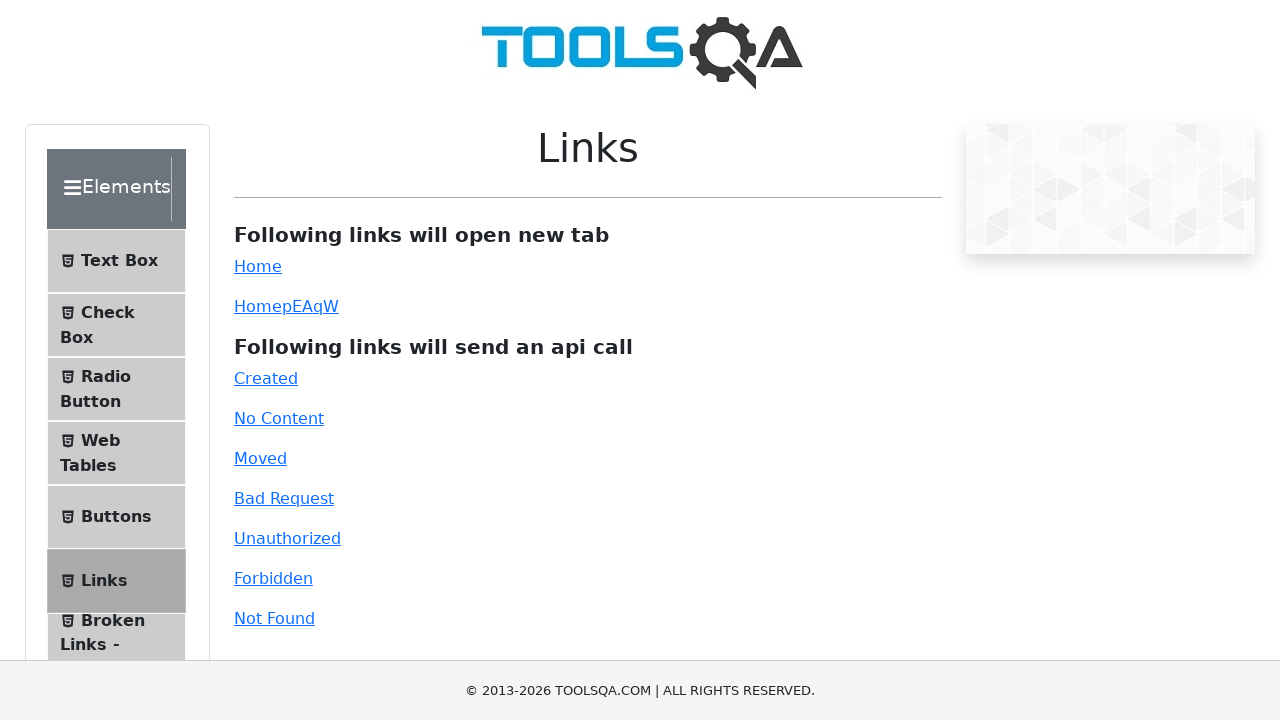

Clicked simple link and new tab opened at (258, 266) on #simpleLink
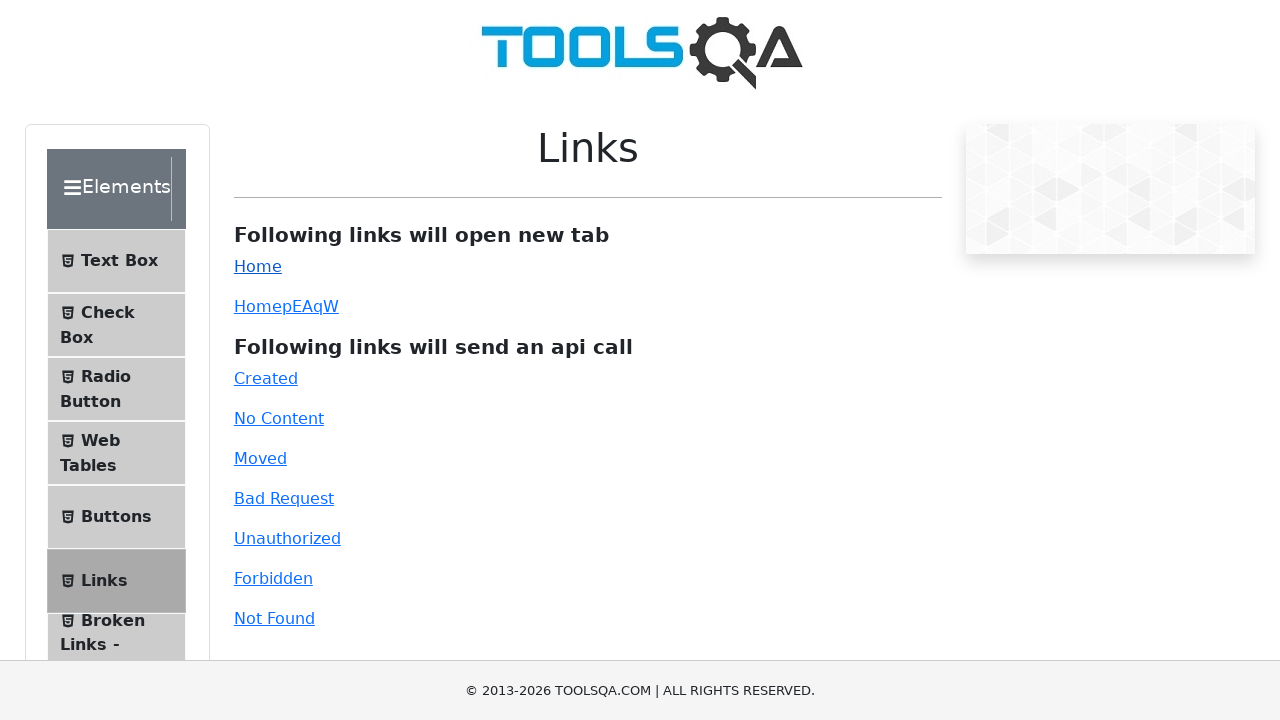

New tab loaded and ready
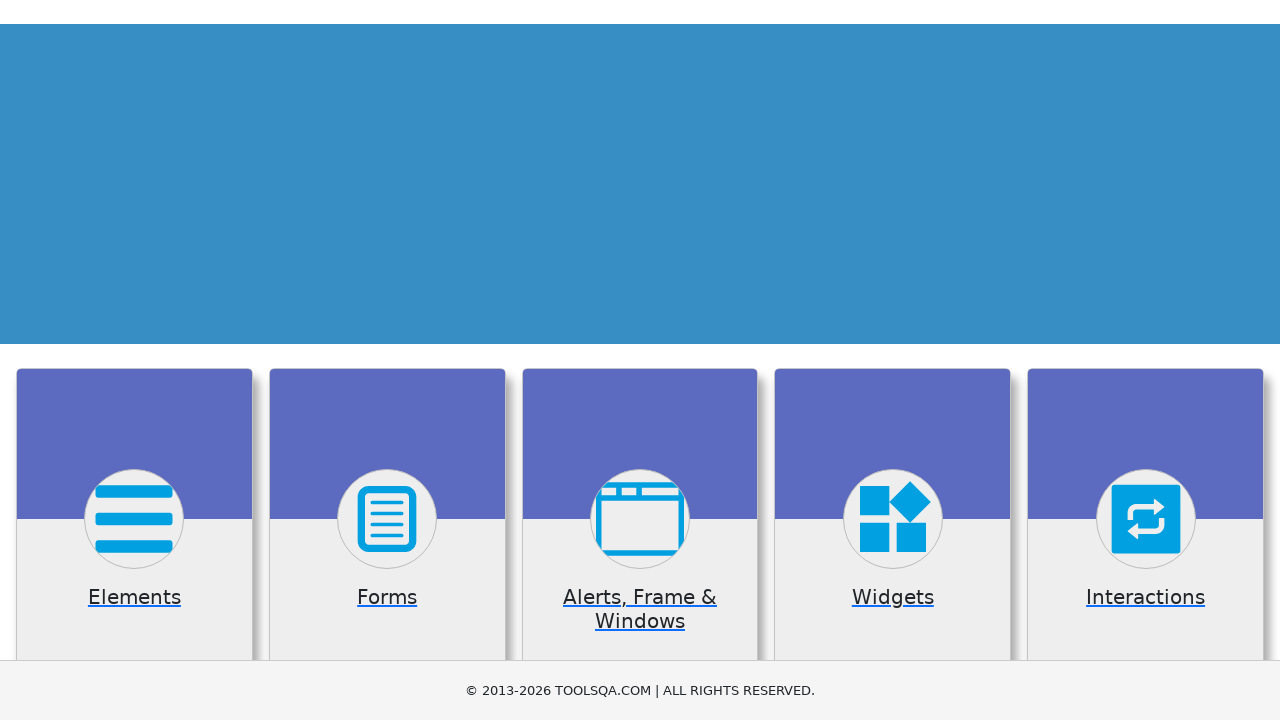

Closed the new tab from simple link
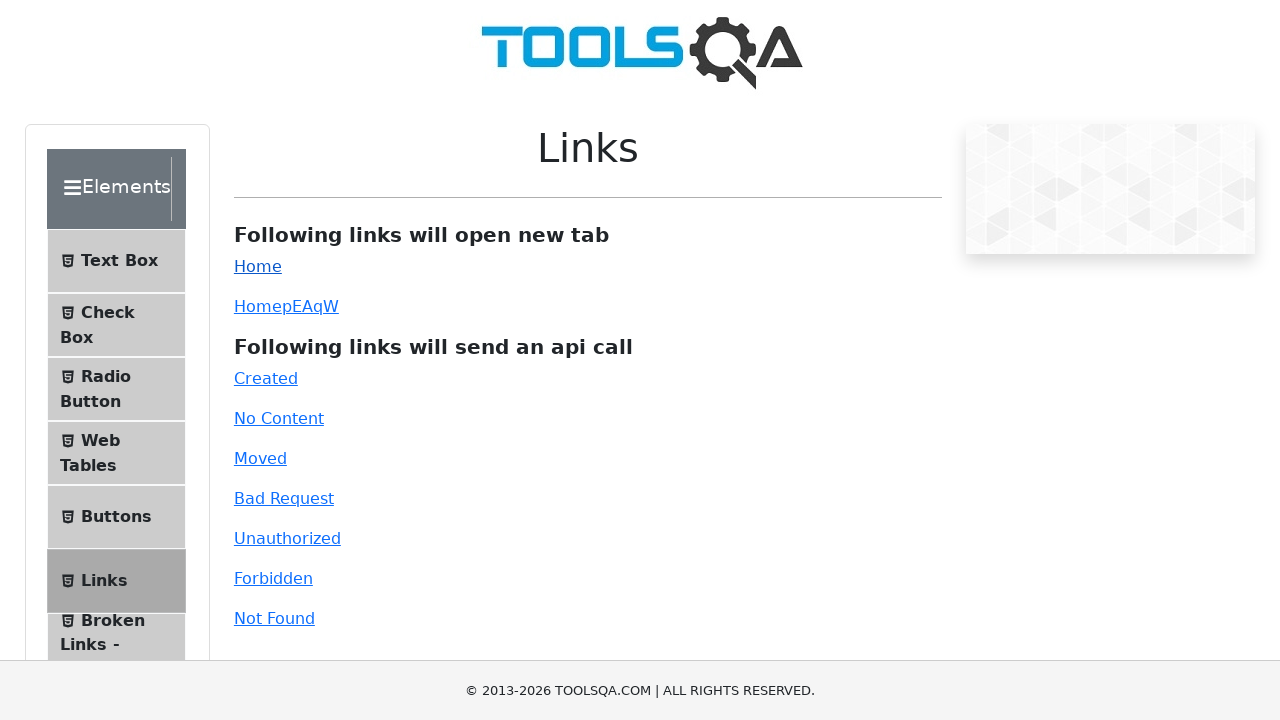

Clicked dynamic link and new tab opened at (258, 306) on xpath=//p//a[@id='dynamicLink']
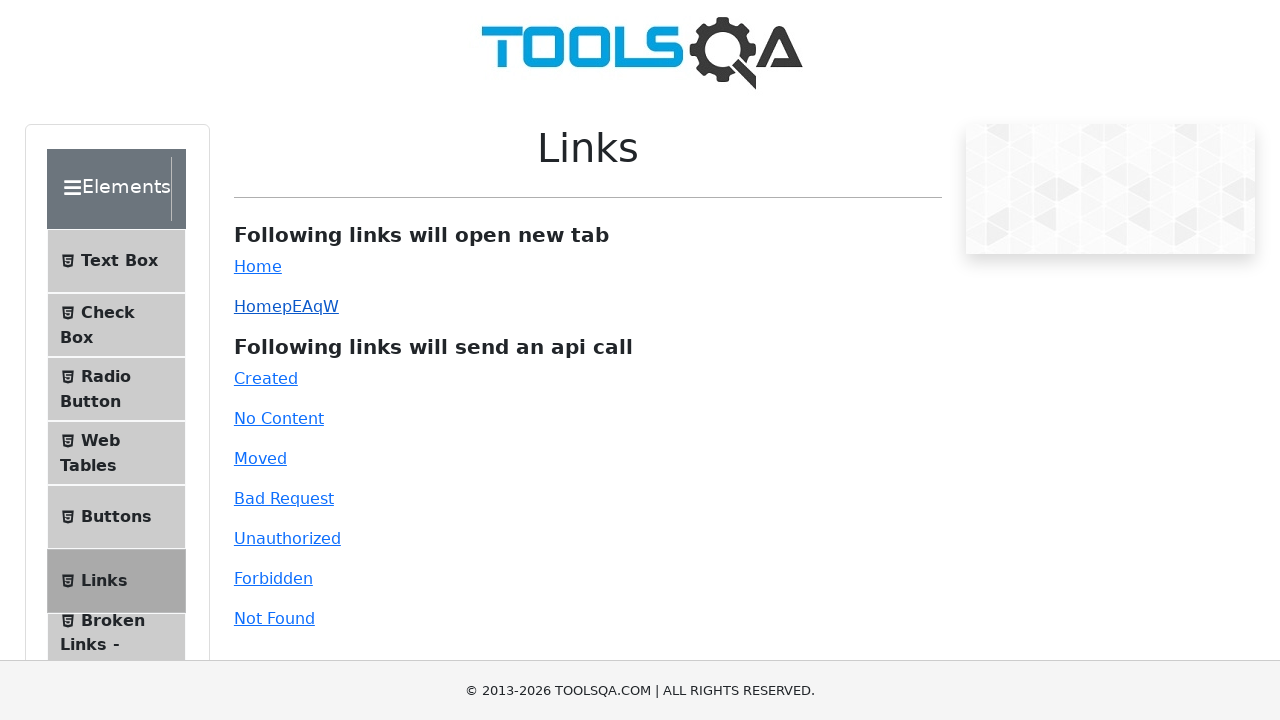

New tab from dynamic link loaded and ready
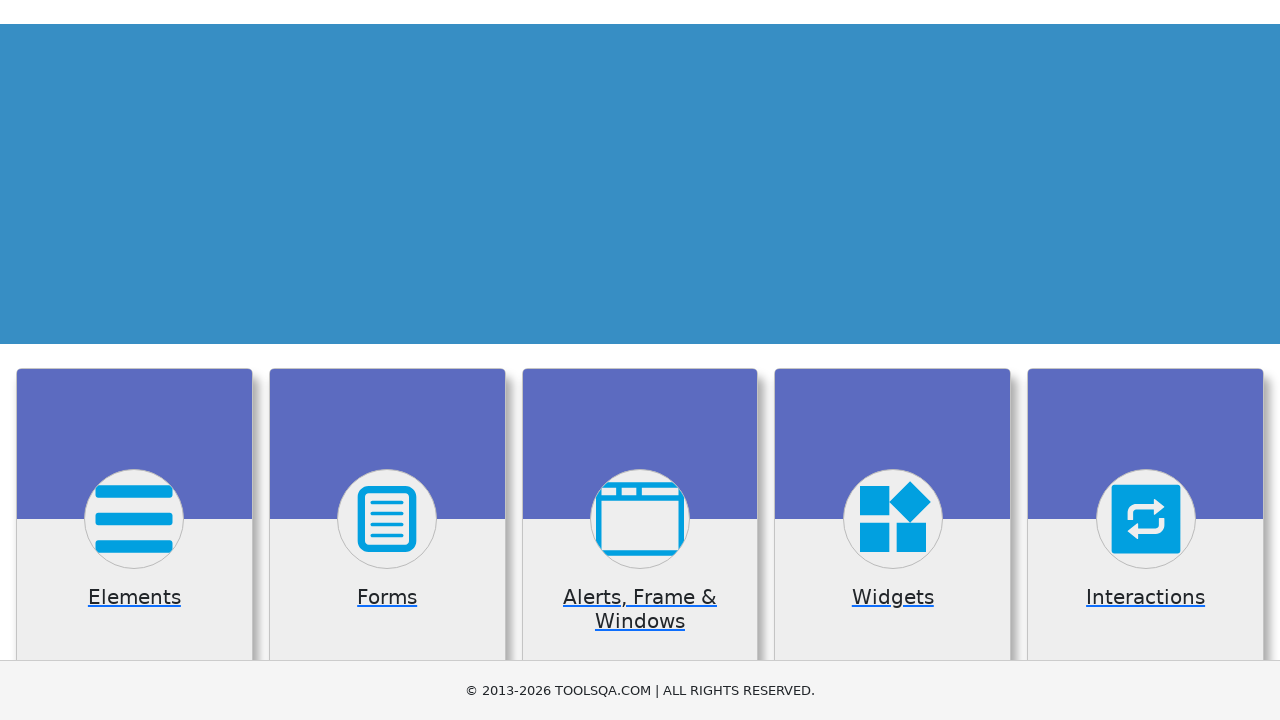

Closed the new tab from dynamic link
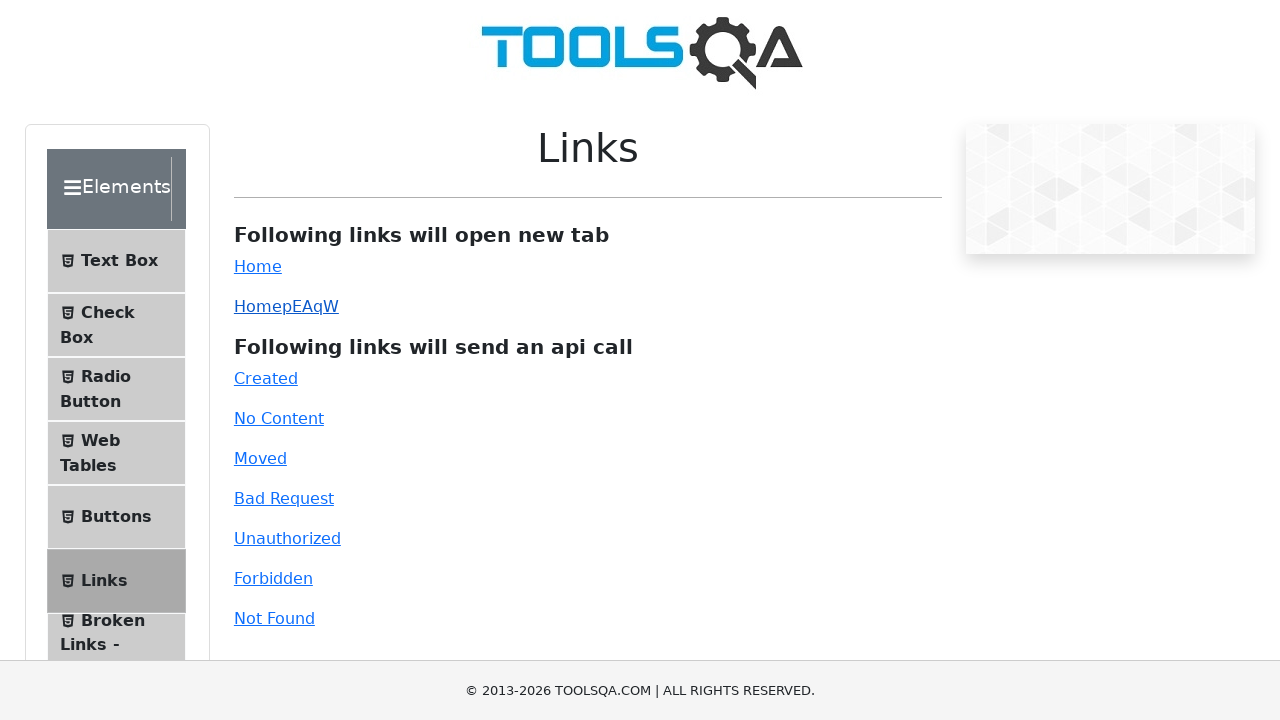

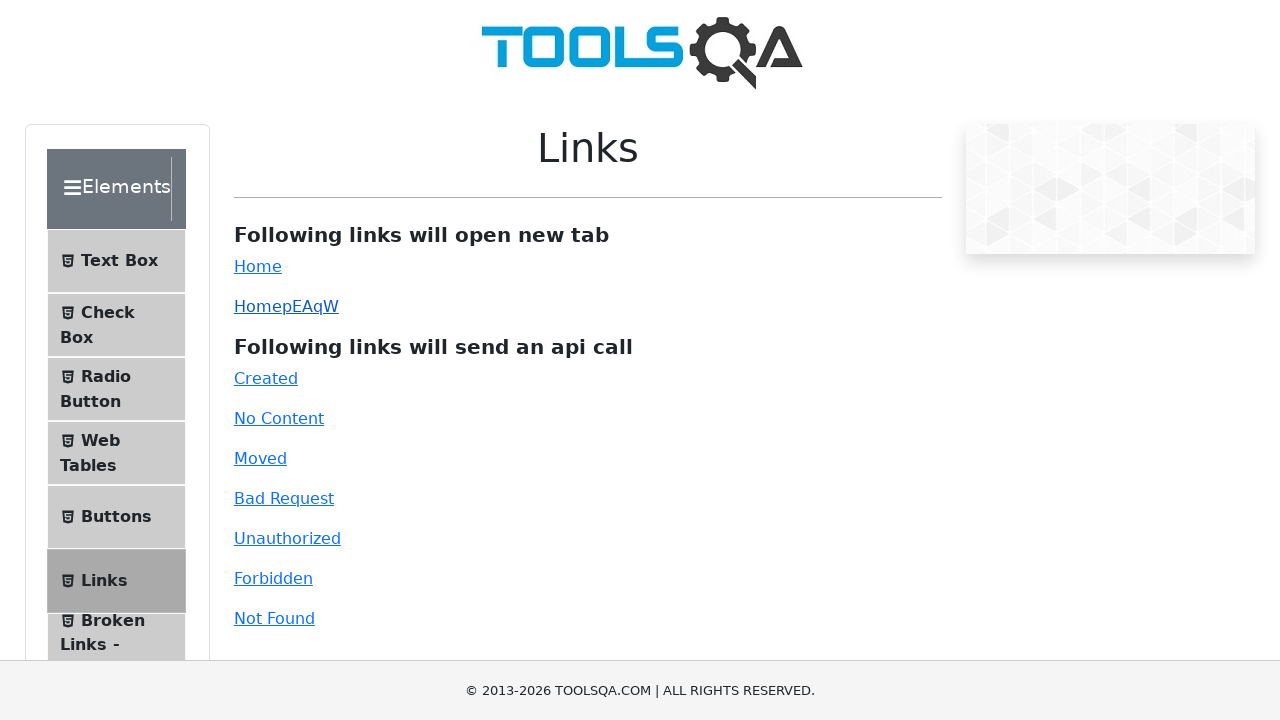